Tests a registration form functionality by clicking a start button, filling login and password fields, agreeing to terms, and verifying successful registration message appears

Starting URL: https://victoretc.github.io/selenium_waits/

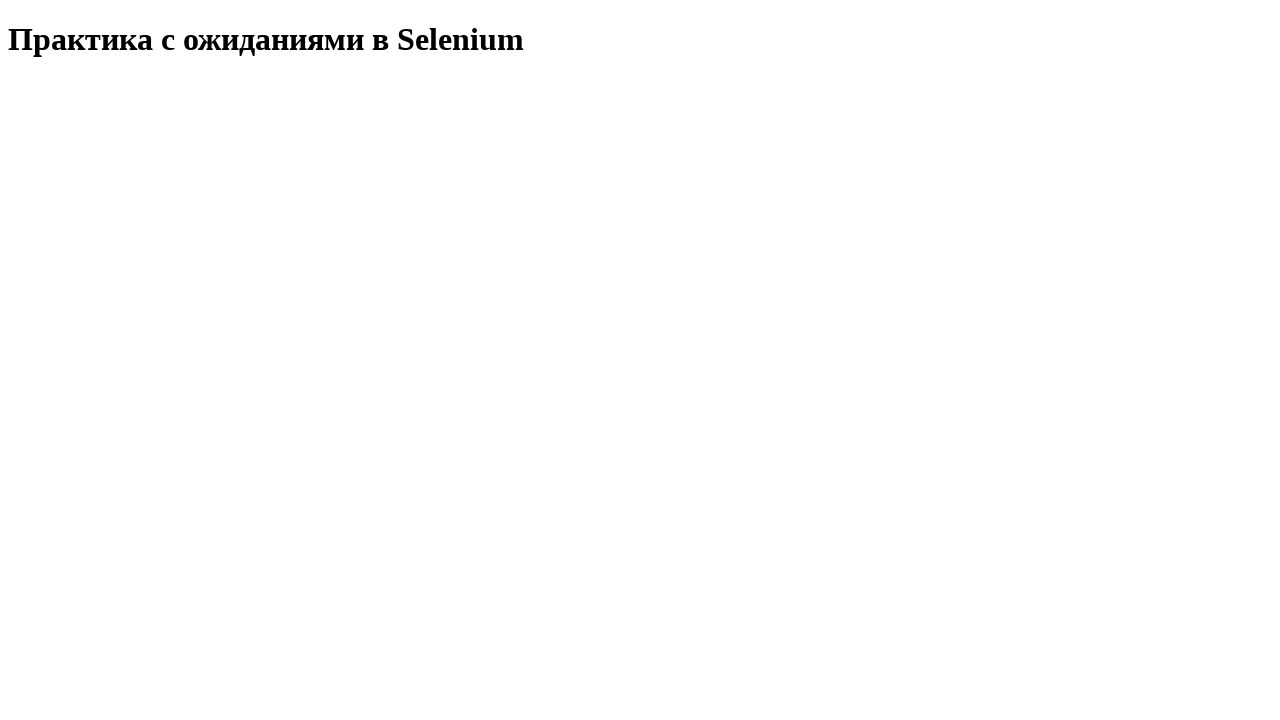

Verified page title 'Практика с ожиданиями в Selenium'
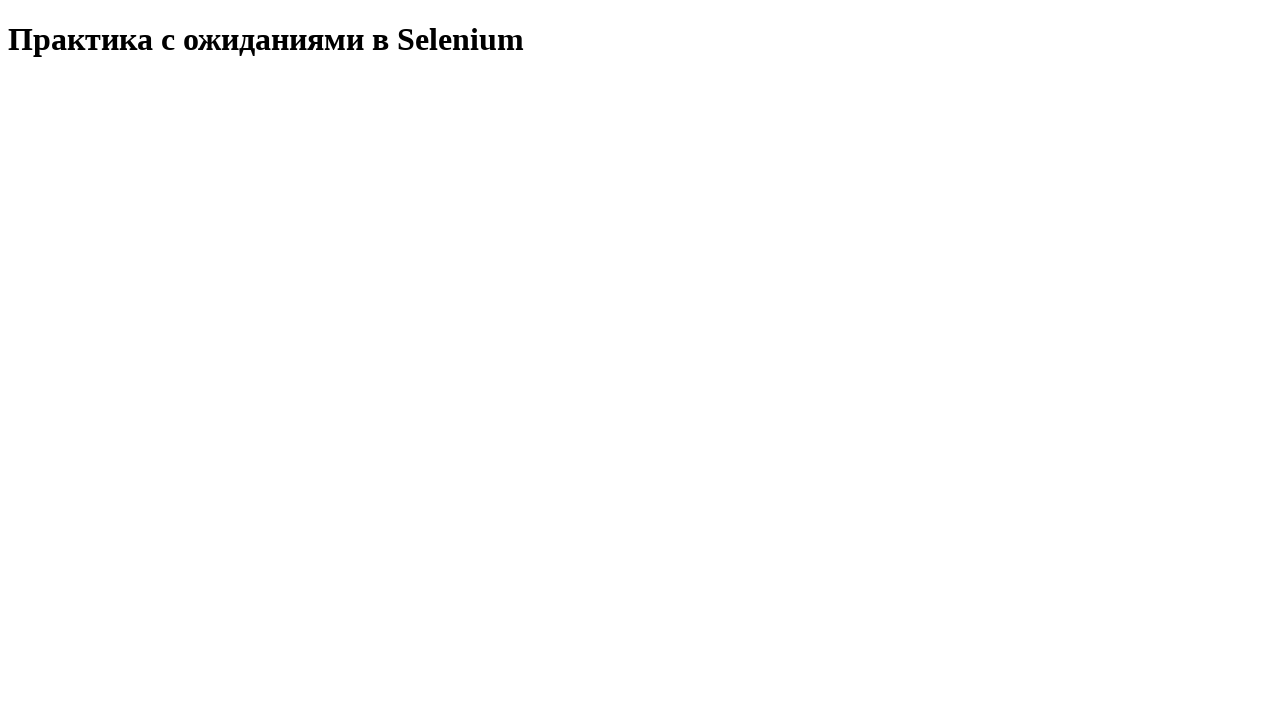

Clicked start testing button at (80, 90) on button#startTest
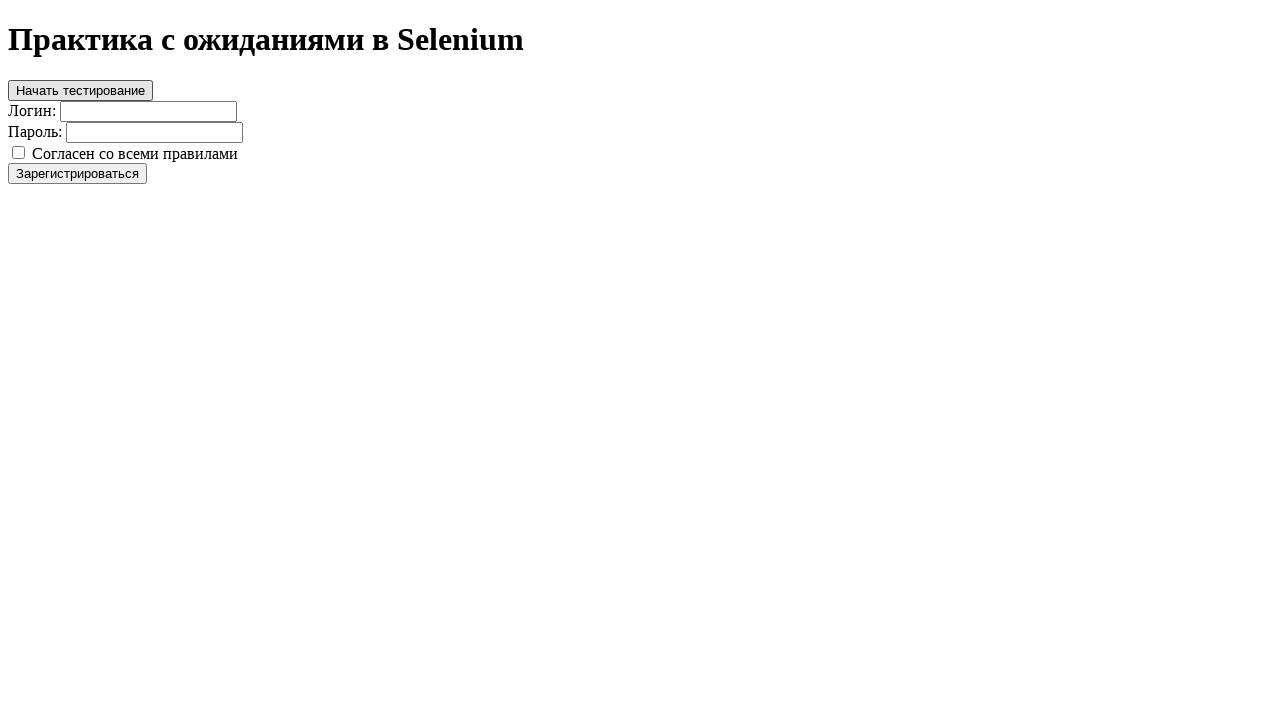

Filled login field with 'testuser2024' on input#login
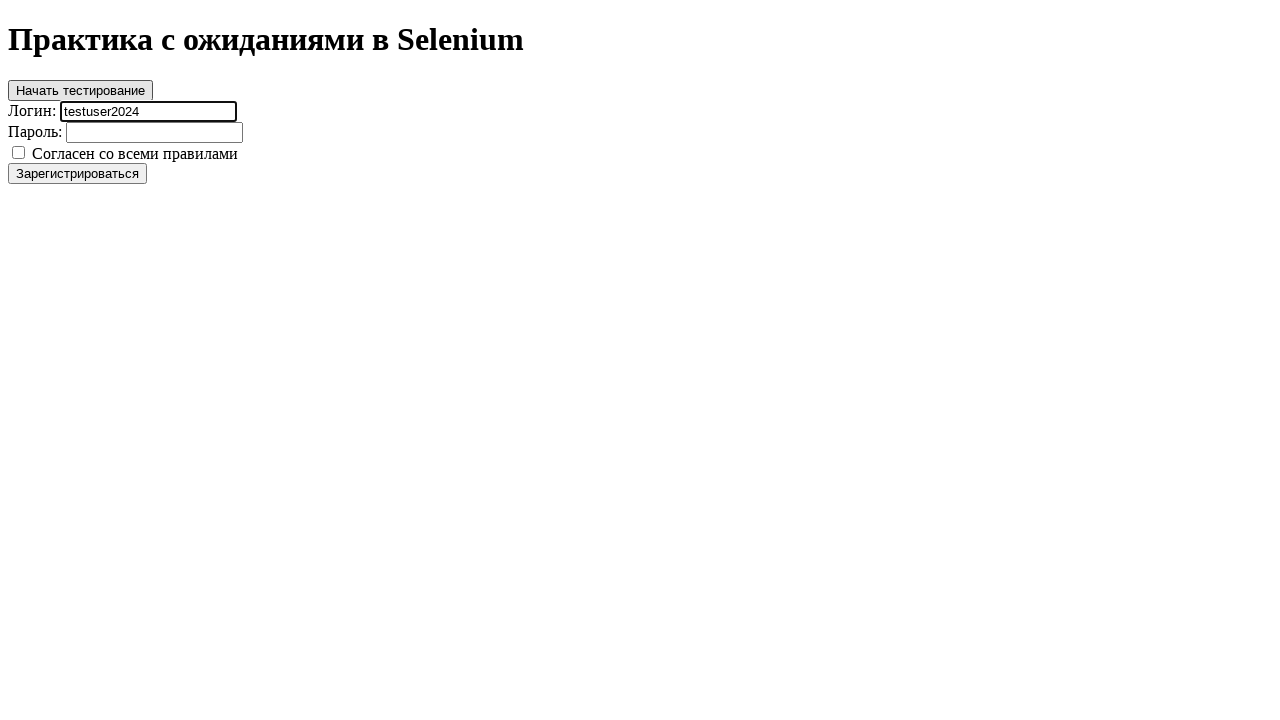

Filled password field with 'securepass789' on input#password
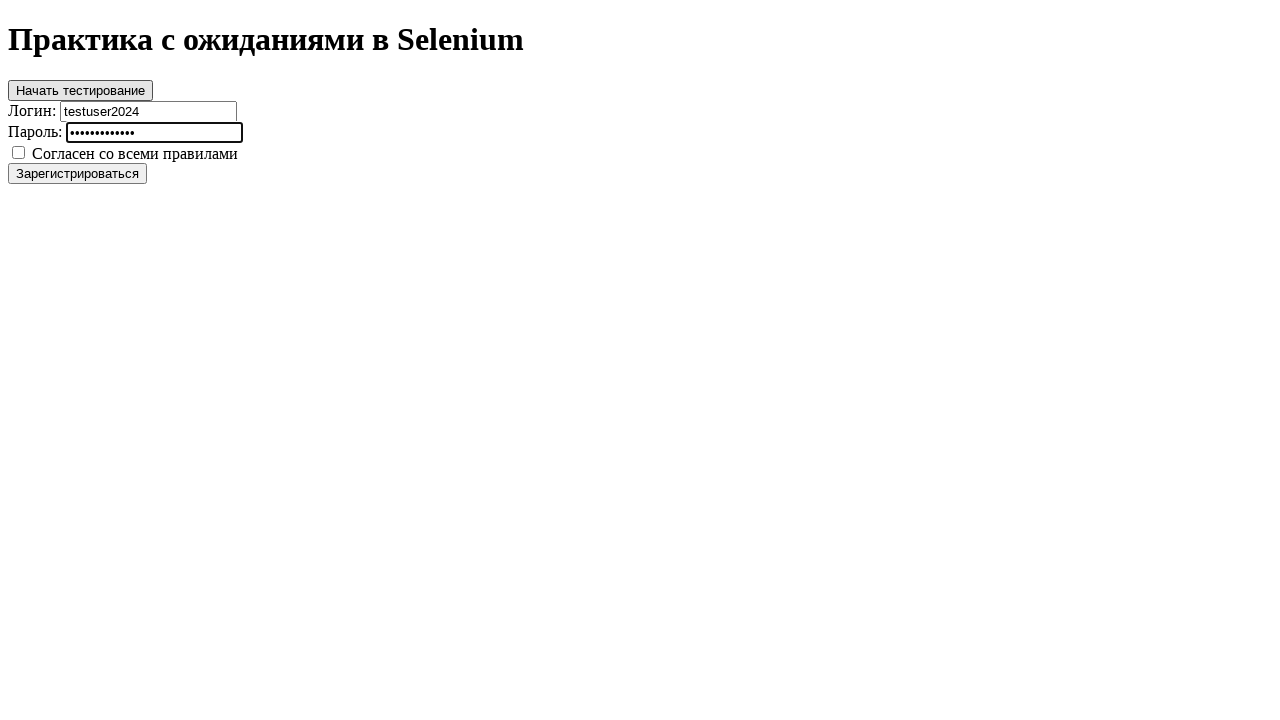

Clicked agree checkbox at (18, 152) on input#agree
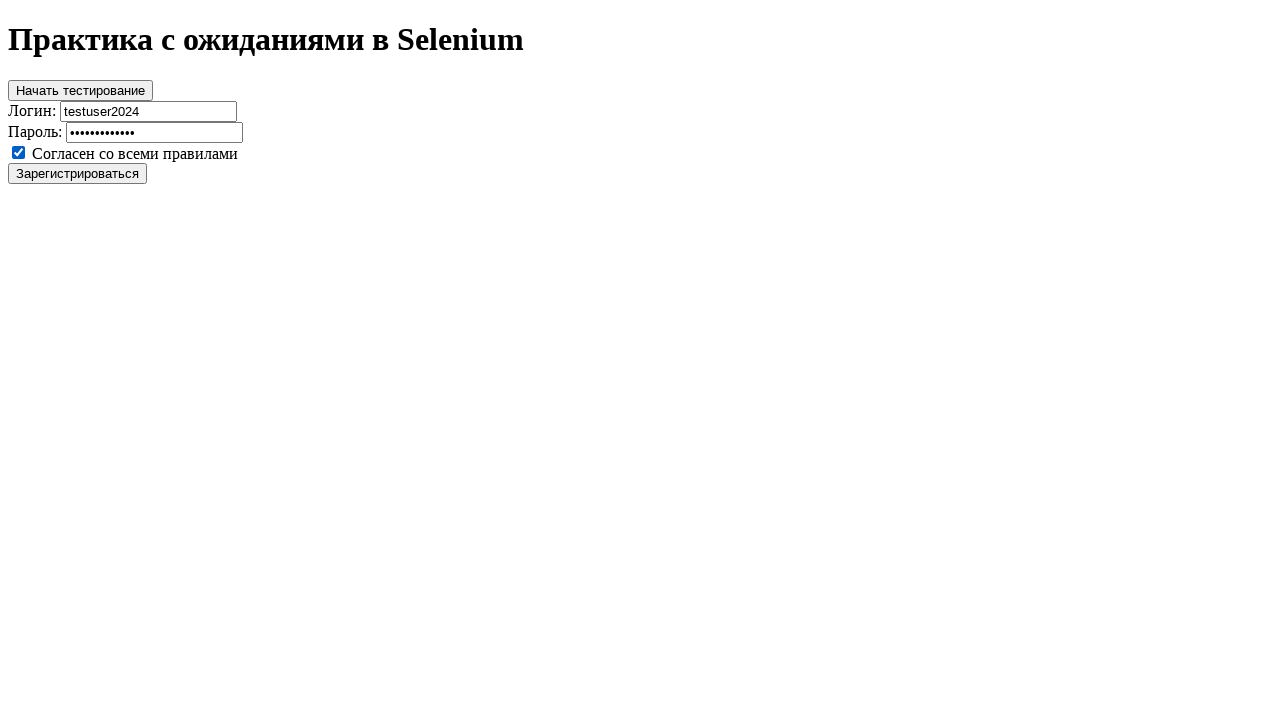

Clicked register button at (78, 173) on button#register
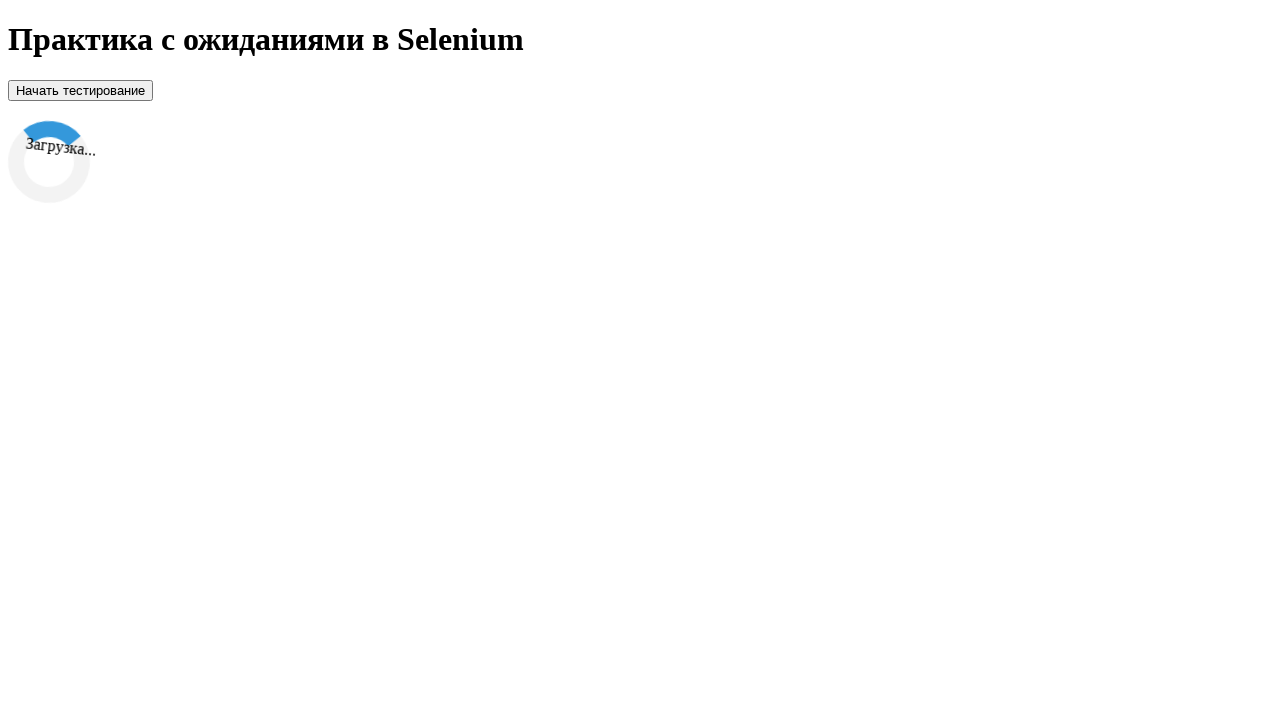

Spinner appeared
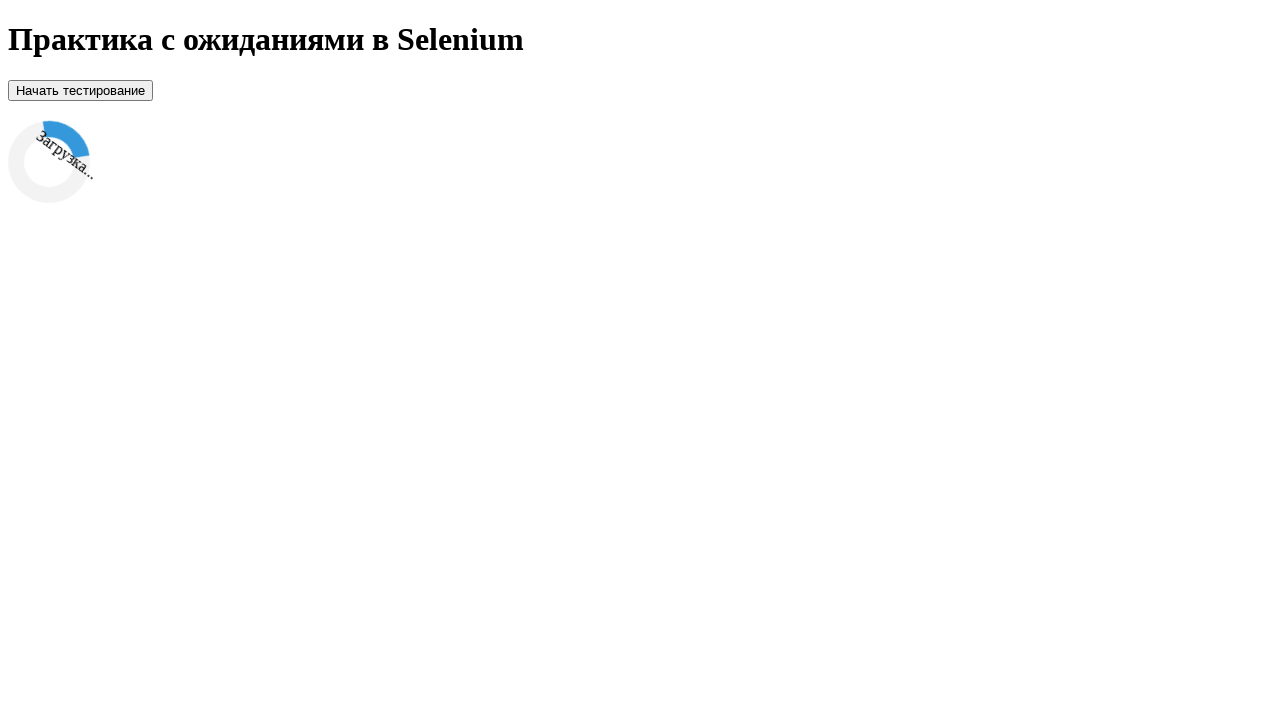

Success message appeared
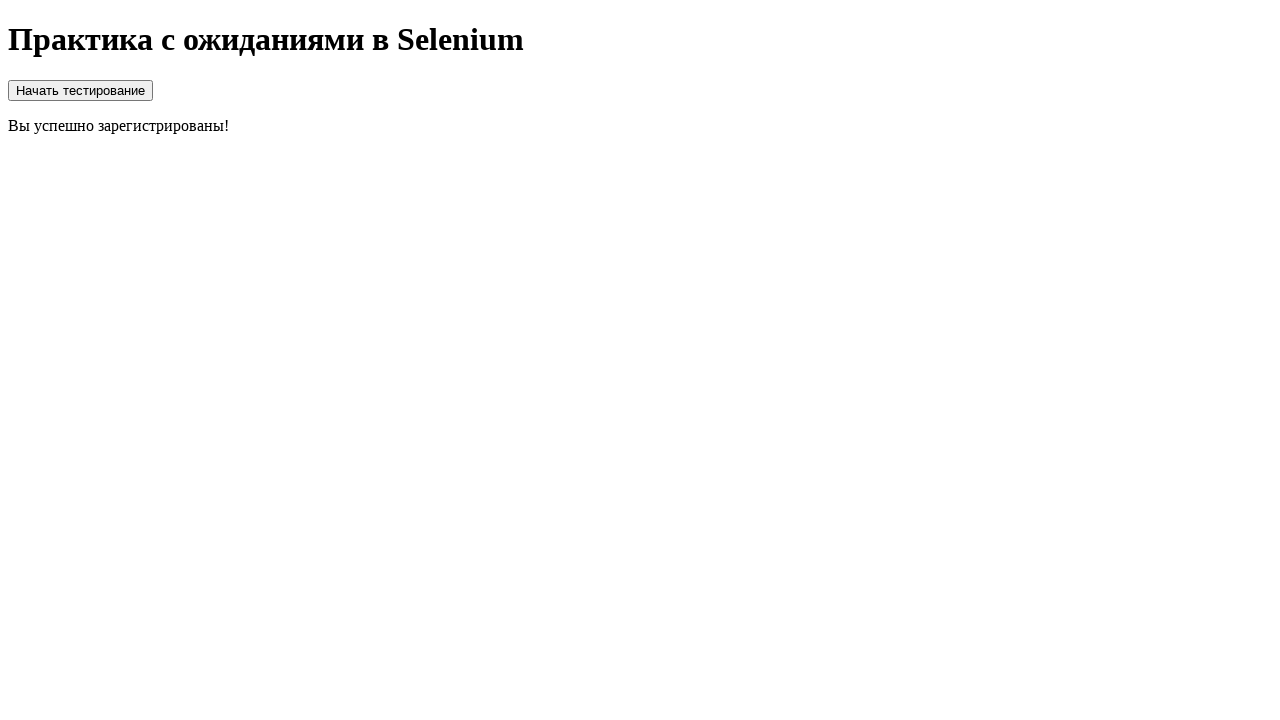

Verified success message 'Вы успешно зарегистрированы!'
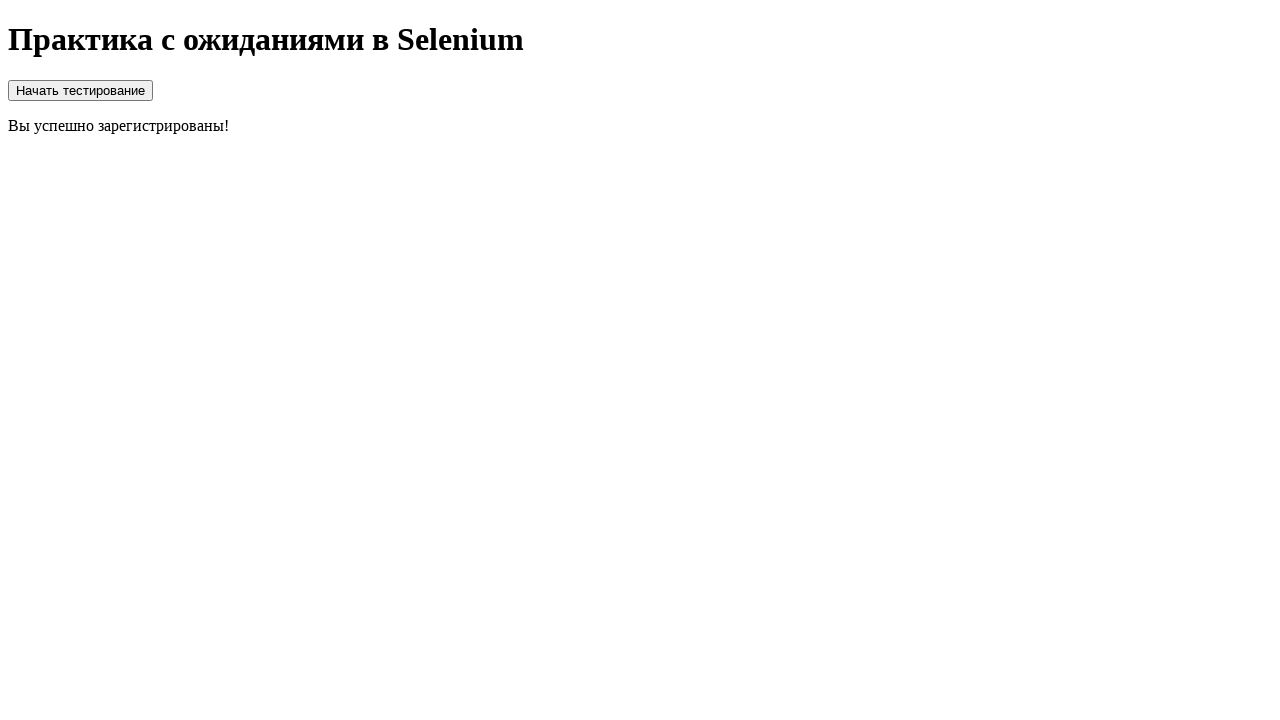

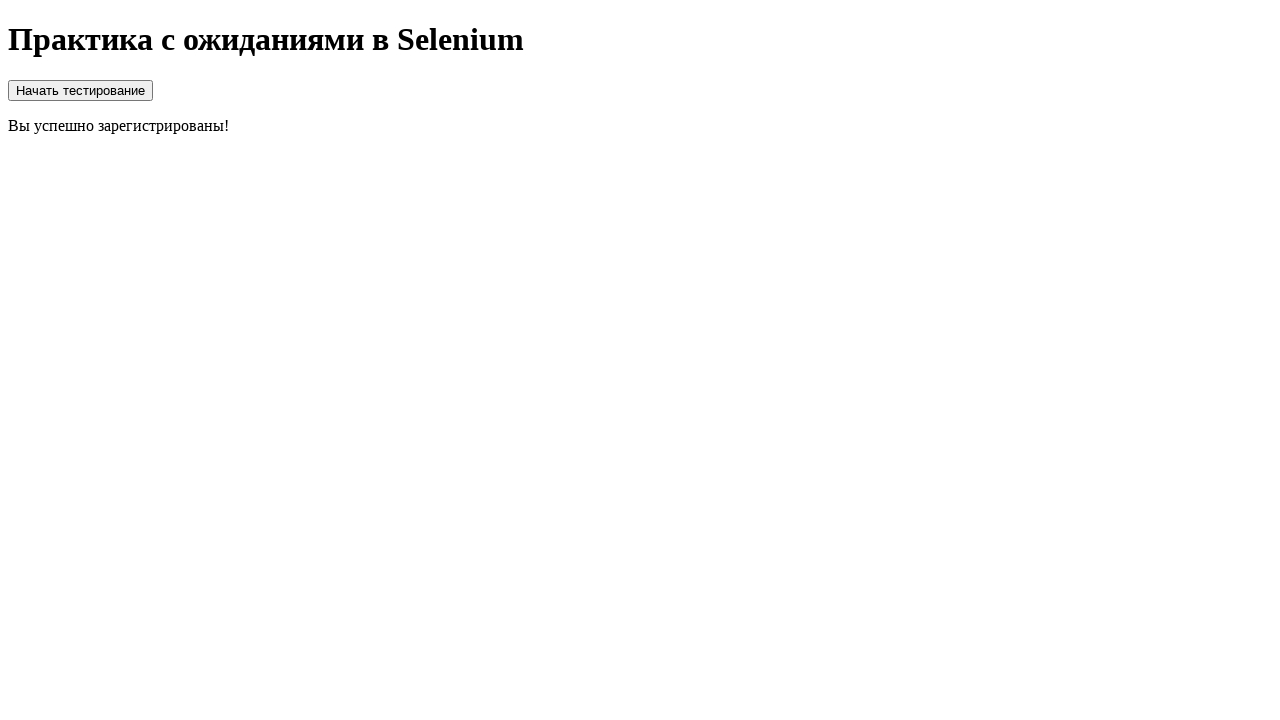